Solves a math problem by reading two numbers and an operator, calculating the result, and selecting the correct answer from a dropdown menu

Starting URL: https://suninjuly.github.io/selects1.html

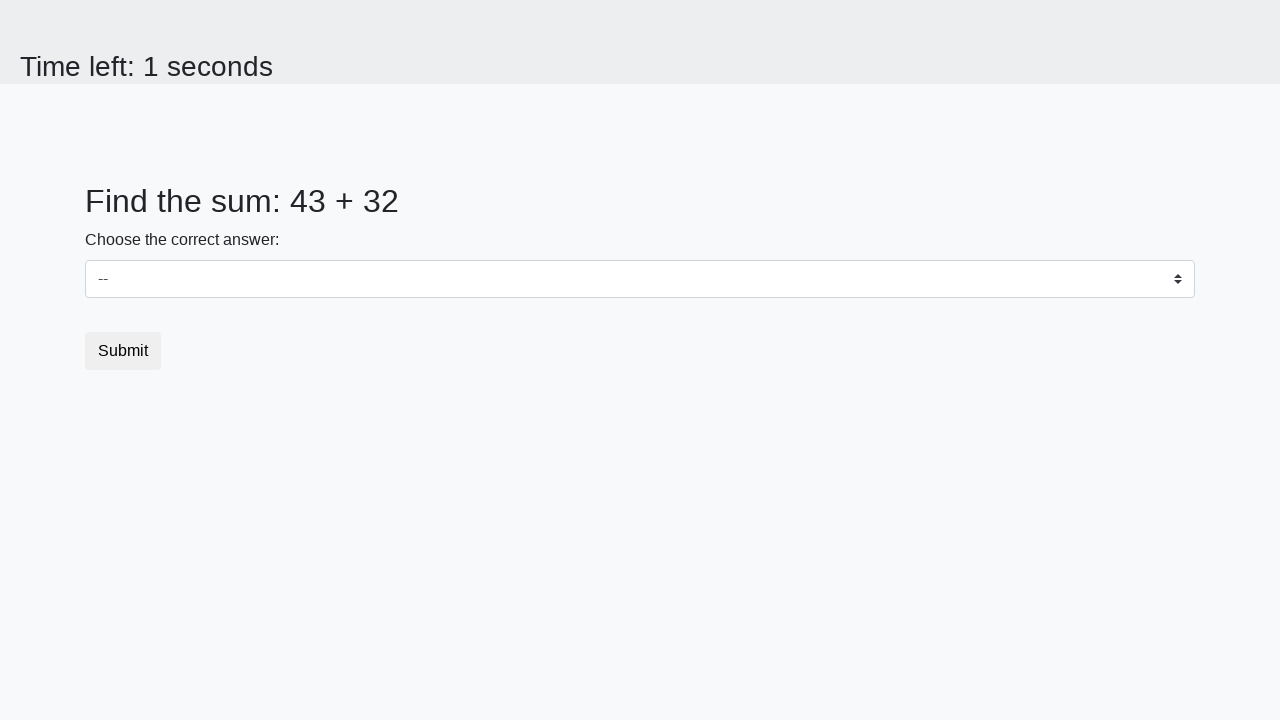

Read first number from #num1
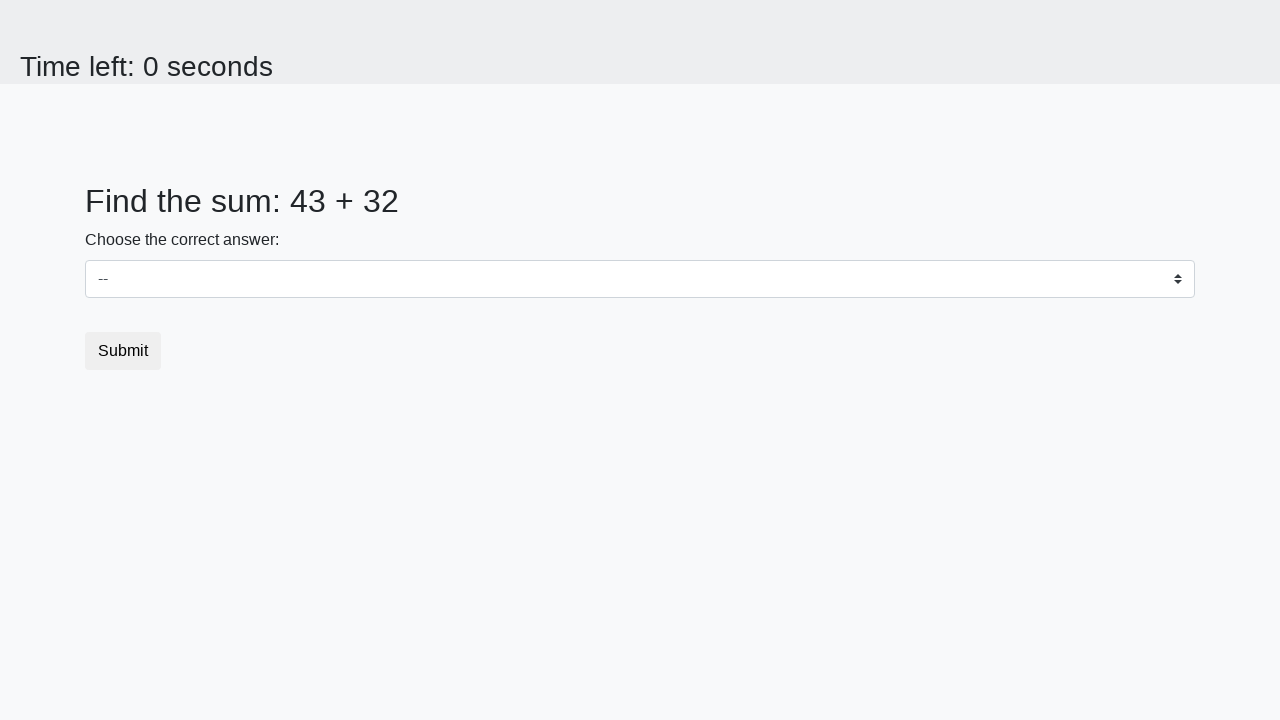

Read second number from #num2
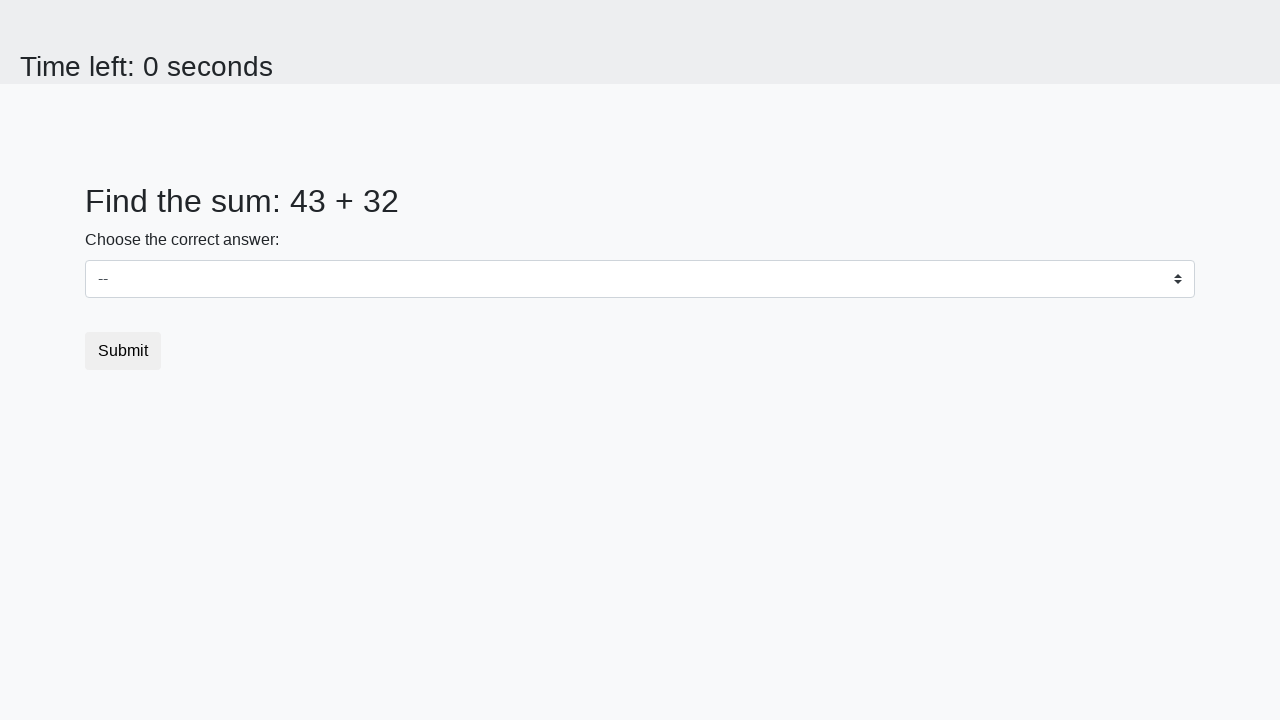

Read operator between the numbers
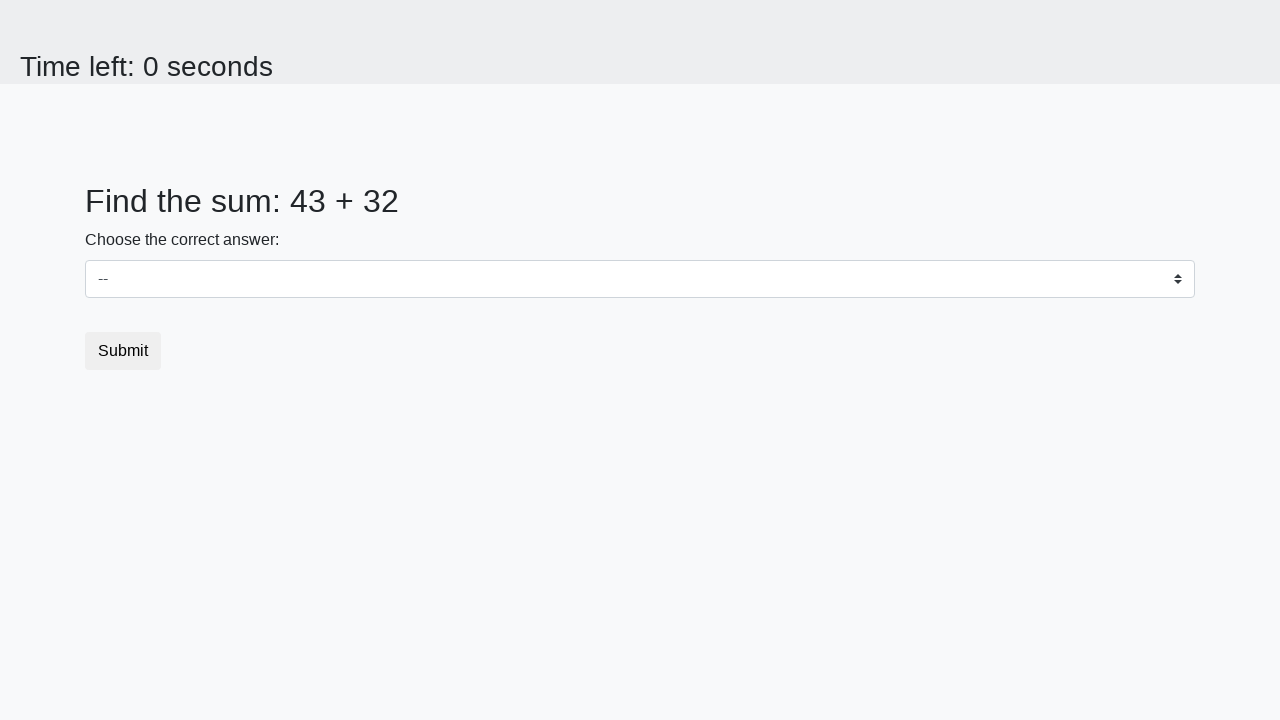

Calculated answer: 43 + 32 = 75
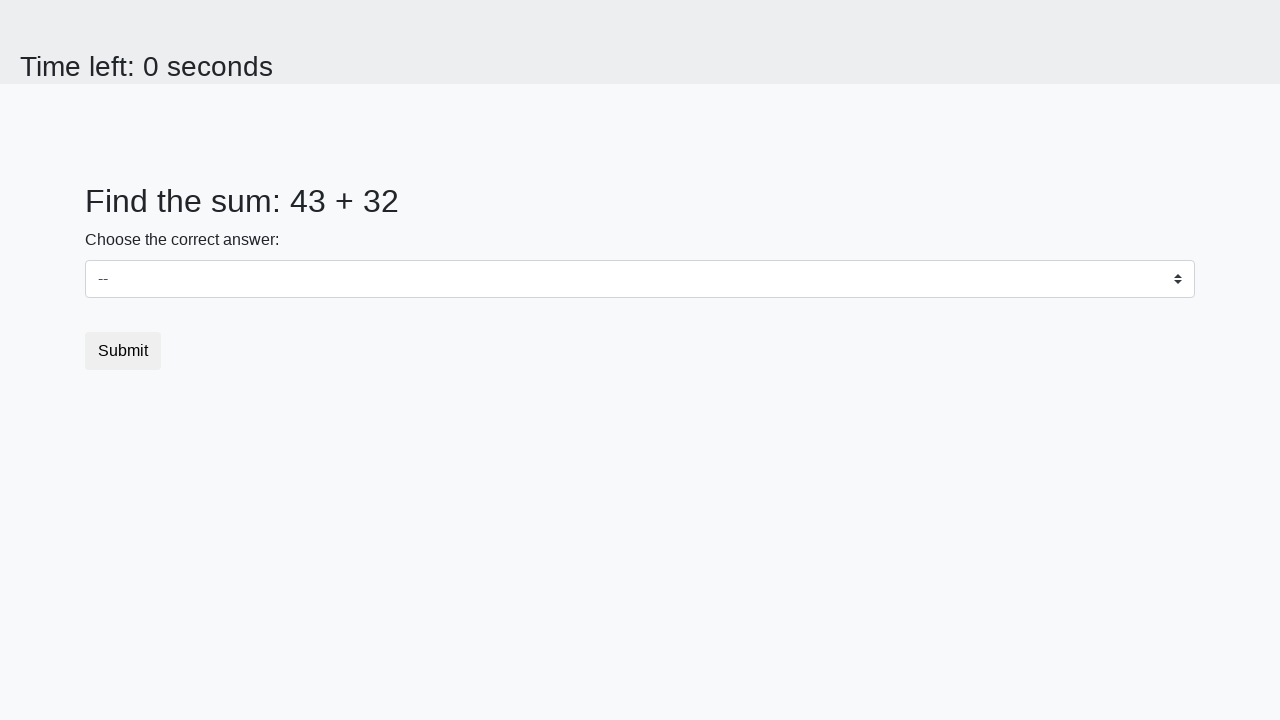

Selected answer '75' from dropdown menu on //label[contains(text(), 'Choose the correct answer:')]/following-sibling::selec
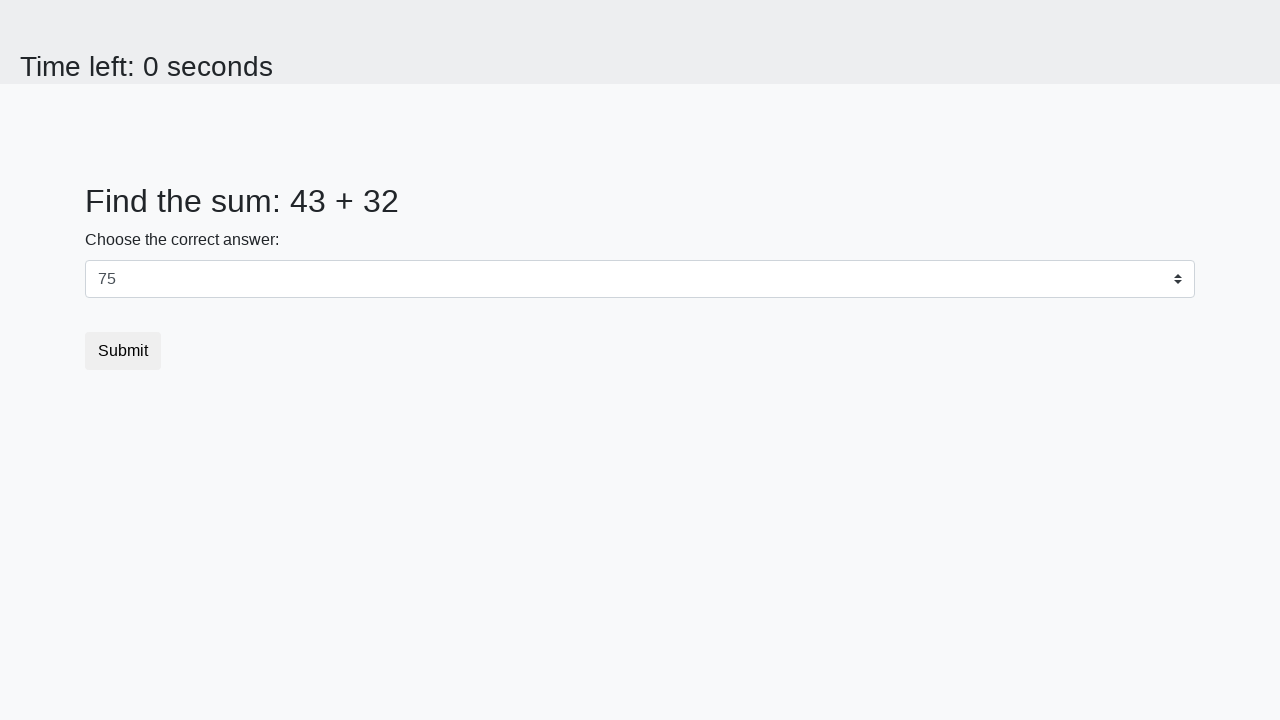

Clicked submit button to complete test at (123, 351) on button[type='submit']
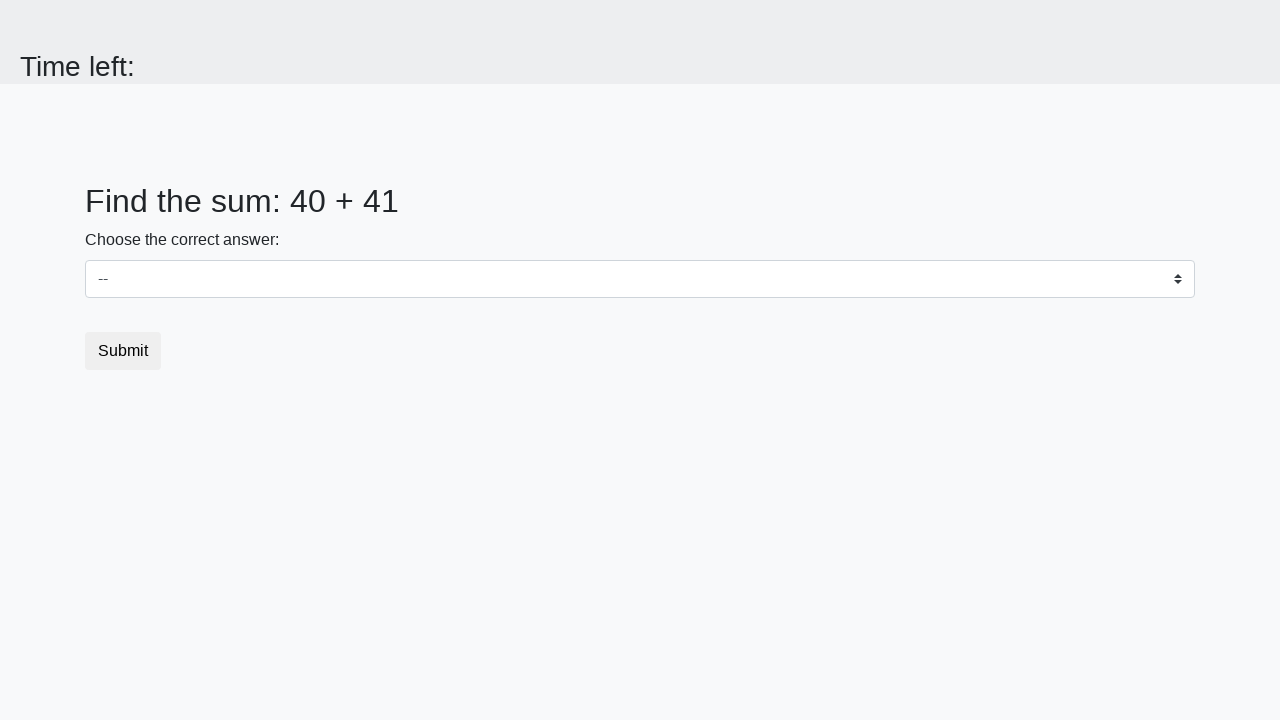

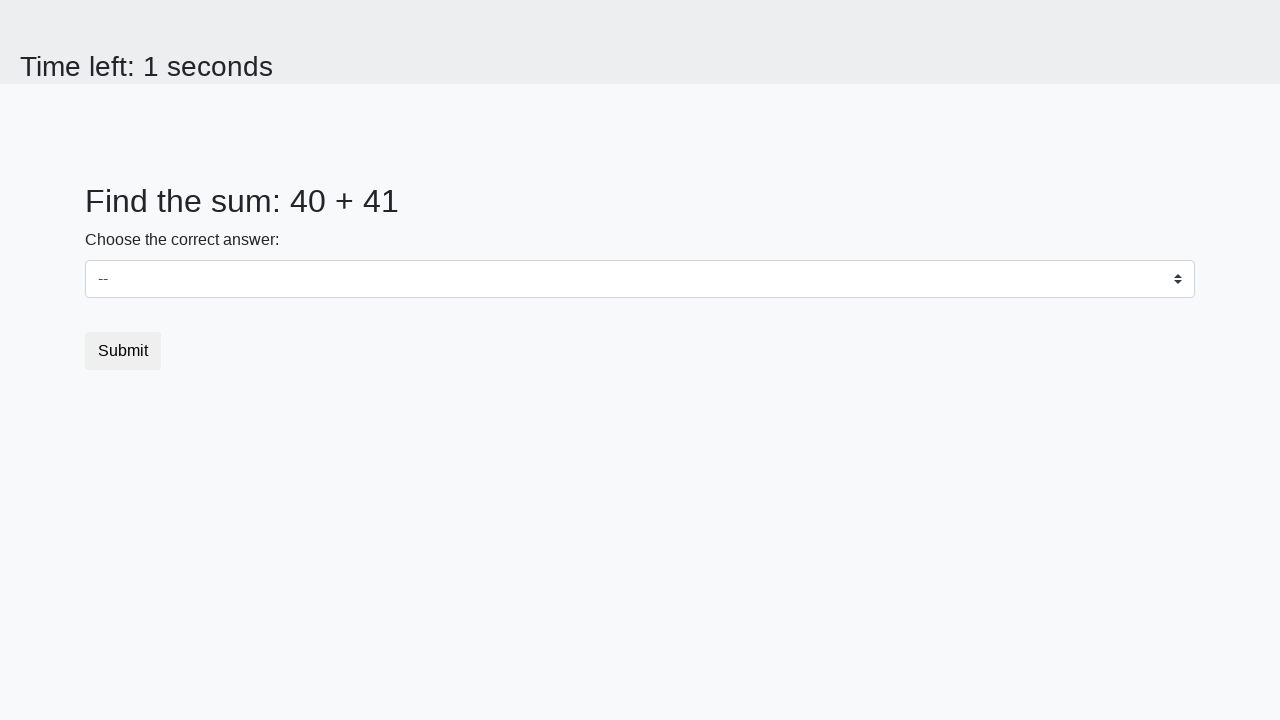